Tests dynamic properties on a demo page by waiting for elements to become clickable and visible

Starting URL: https://demoqa.com/dynamic-properties

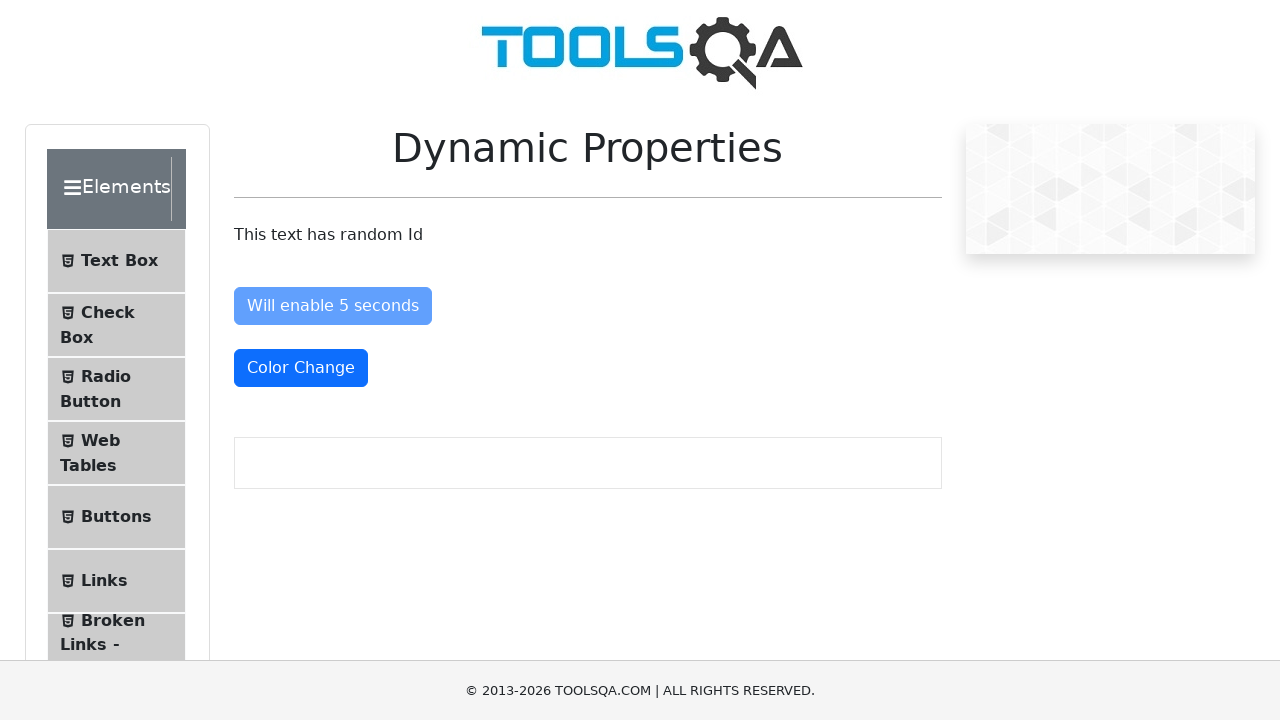

Waited for enable button to become enabled after delay
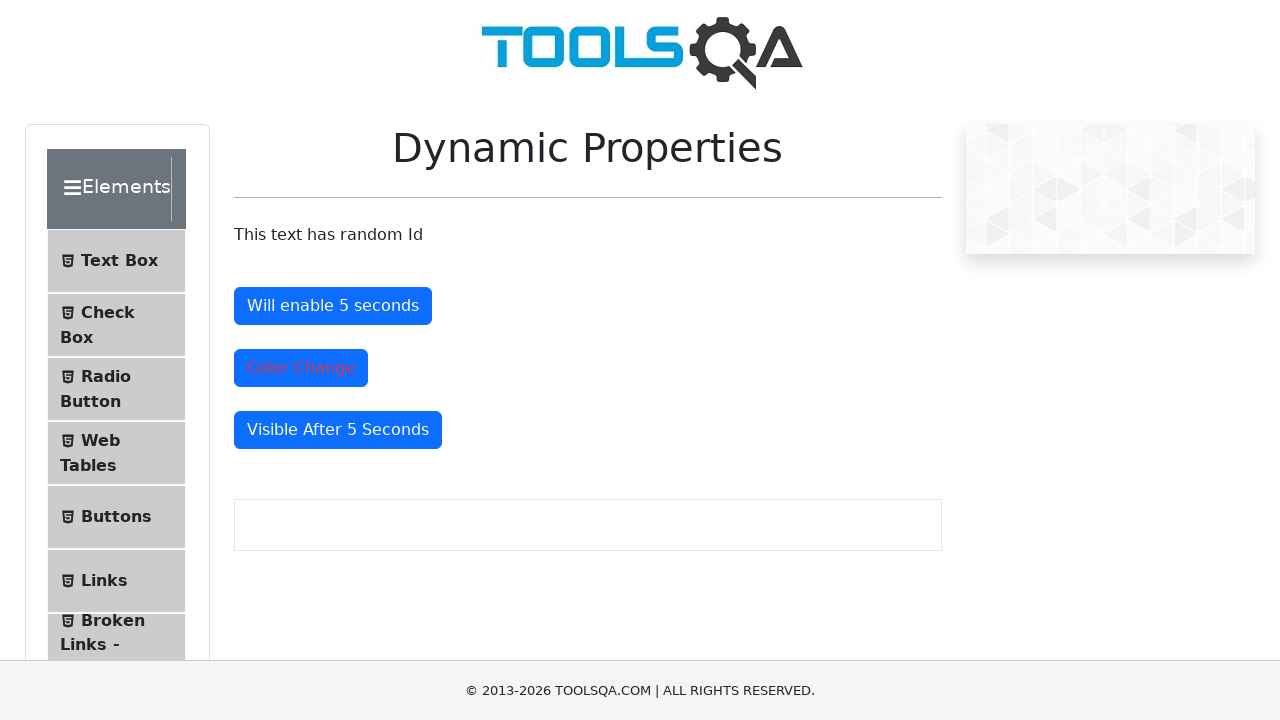

Waited for element to become visible after delay
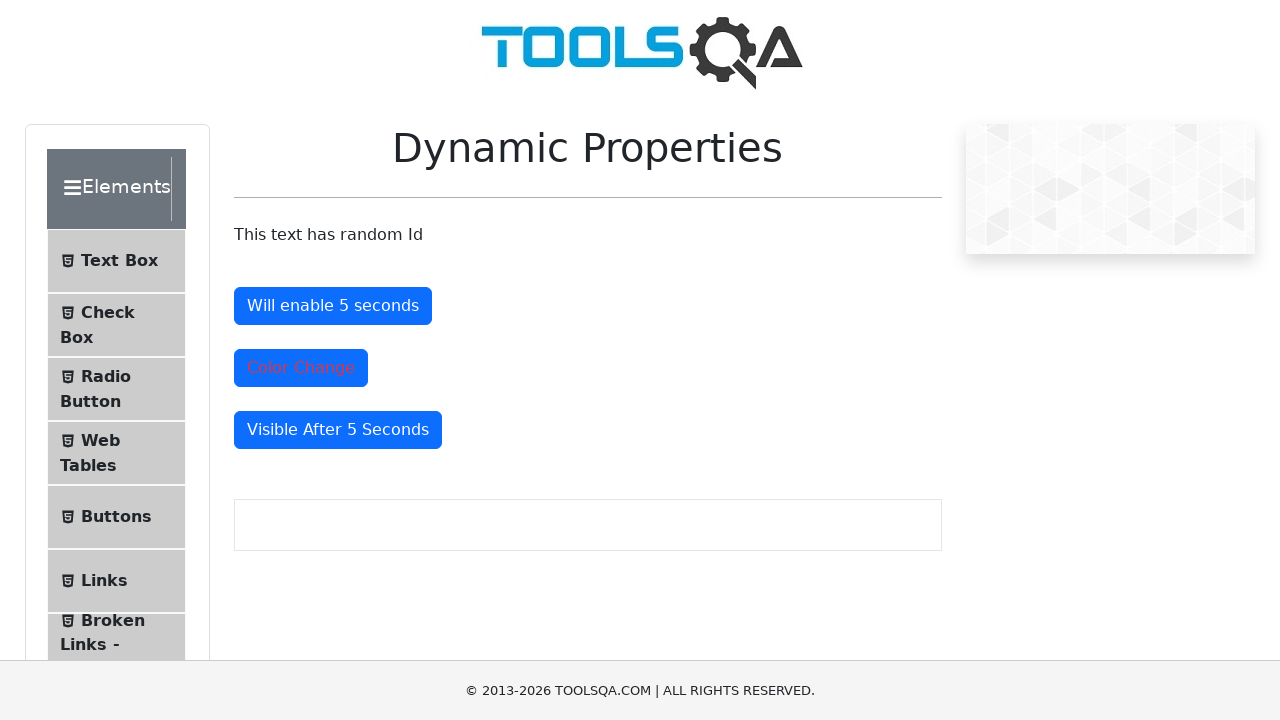

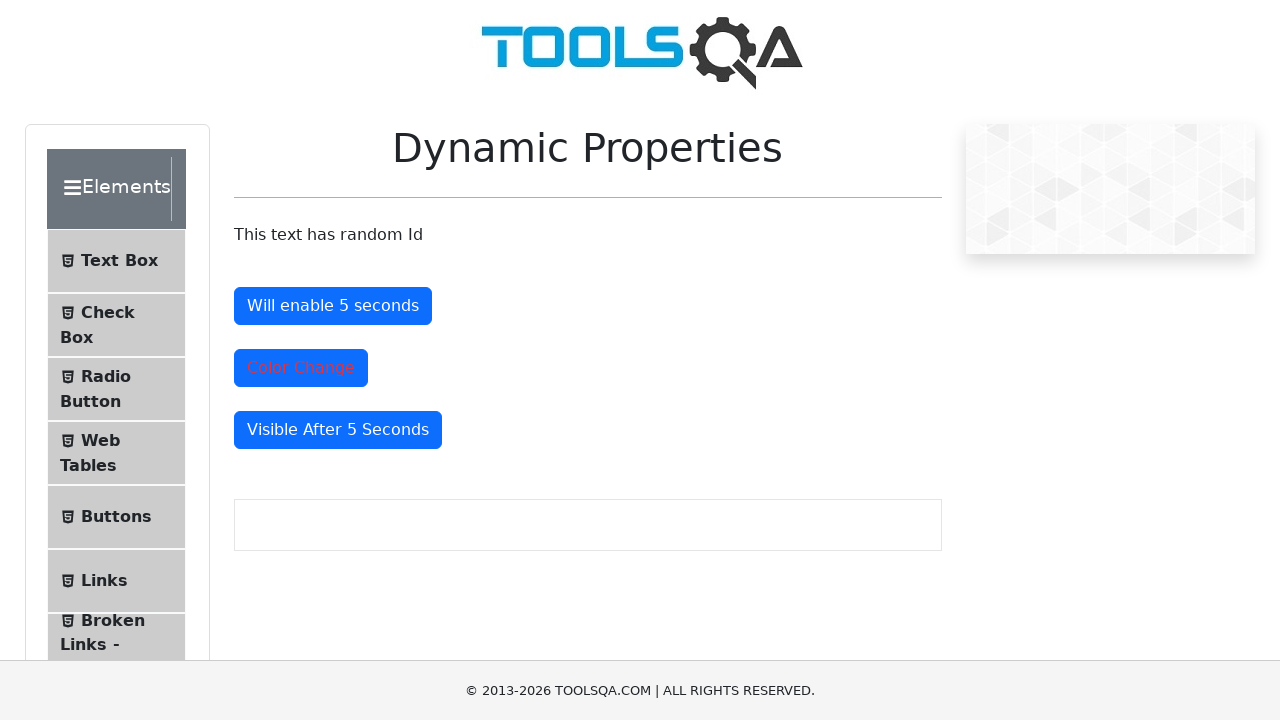